Navigates to YouTube India homepage, maximizes the browser window, and retrieves the page title to verify the page loaded correctly.

Starting URL: http://in.youtube.com/

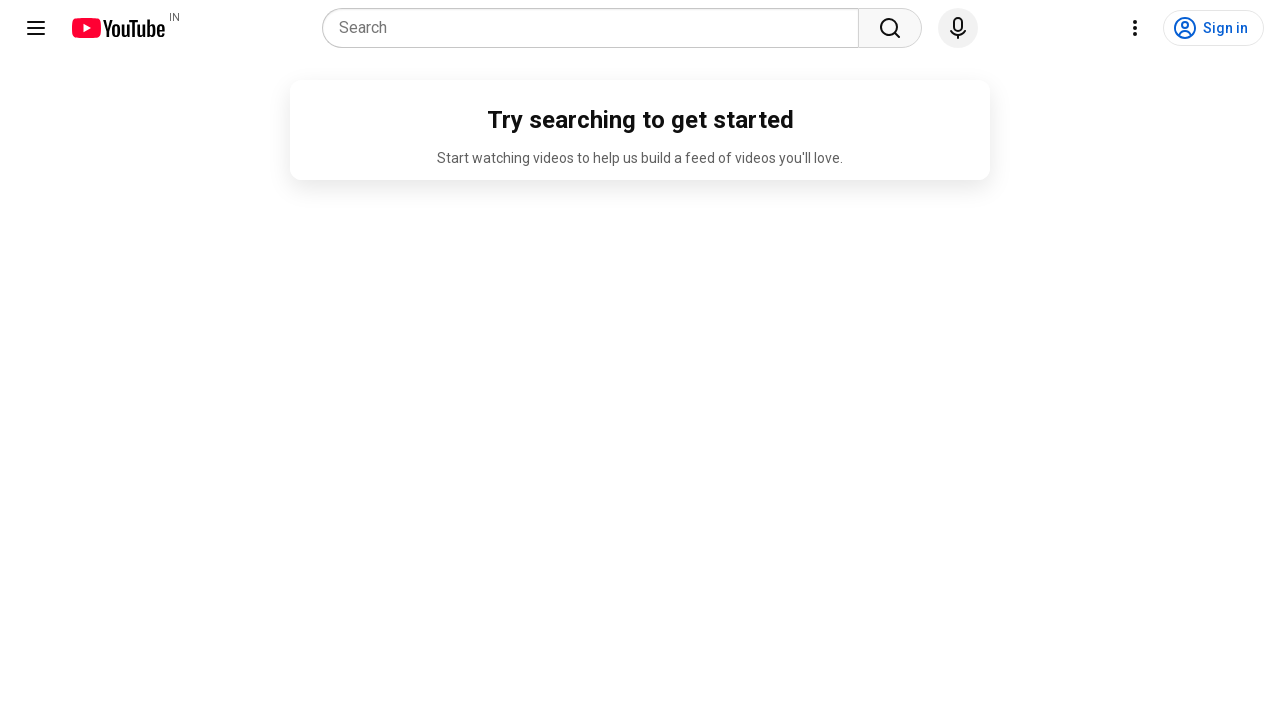

Navigated to YouTube India homepage
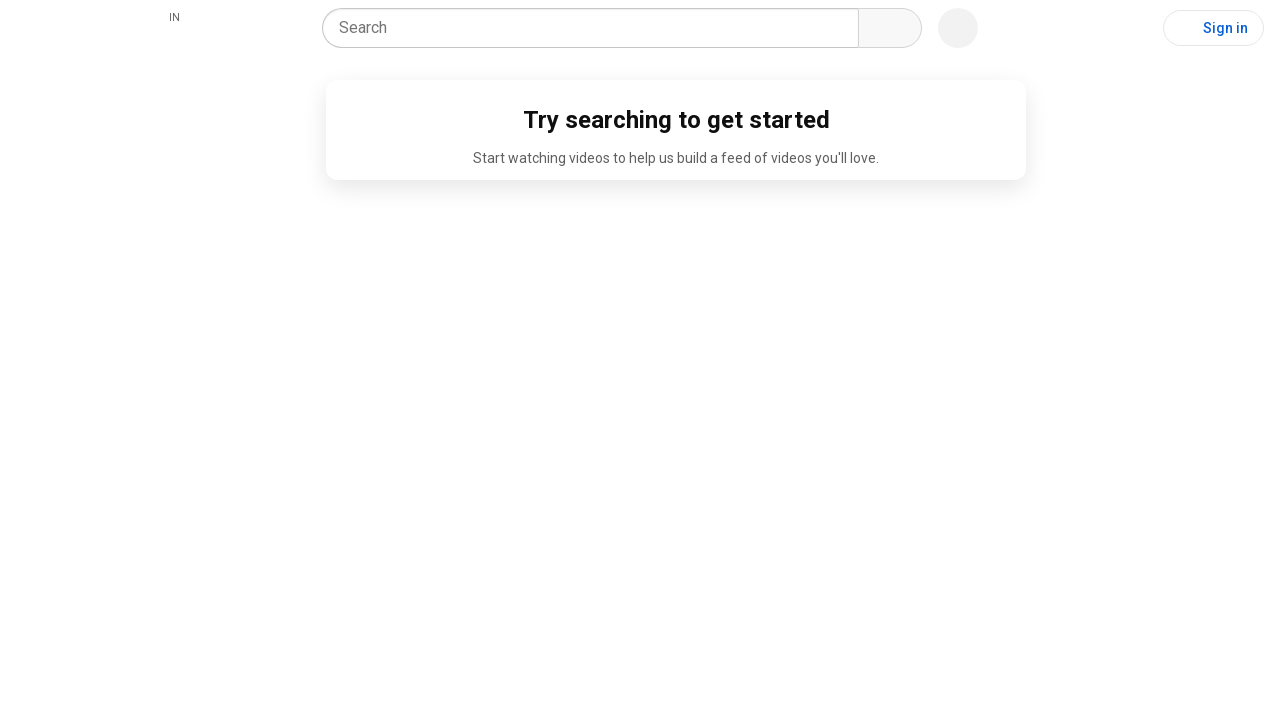

Maximized browser window to 1920x1080
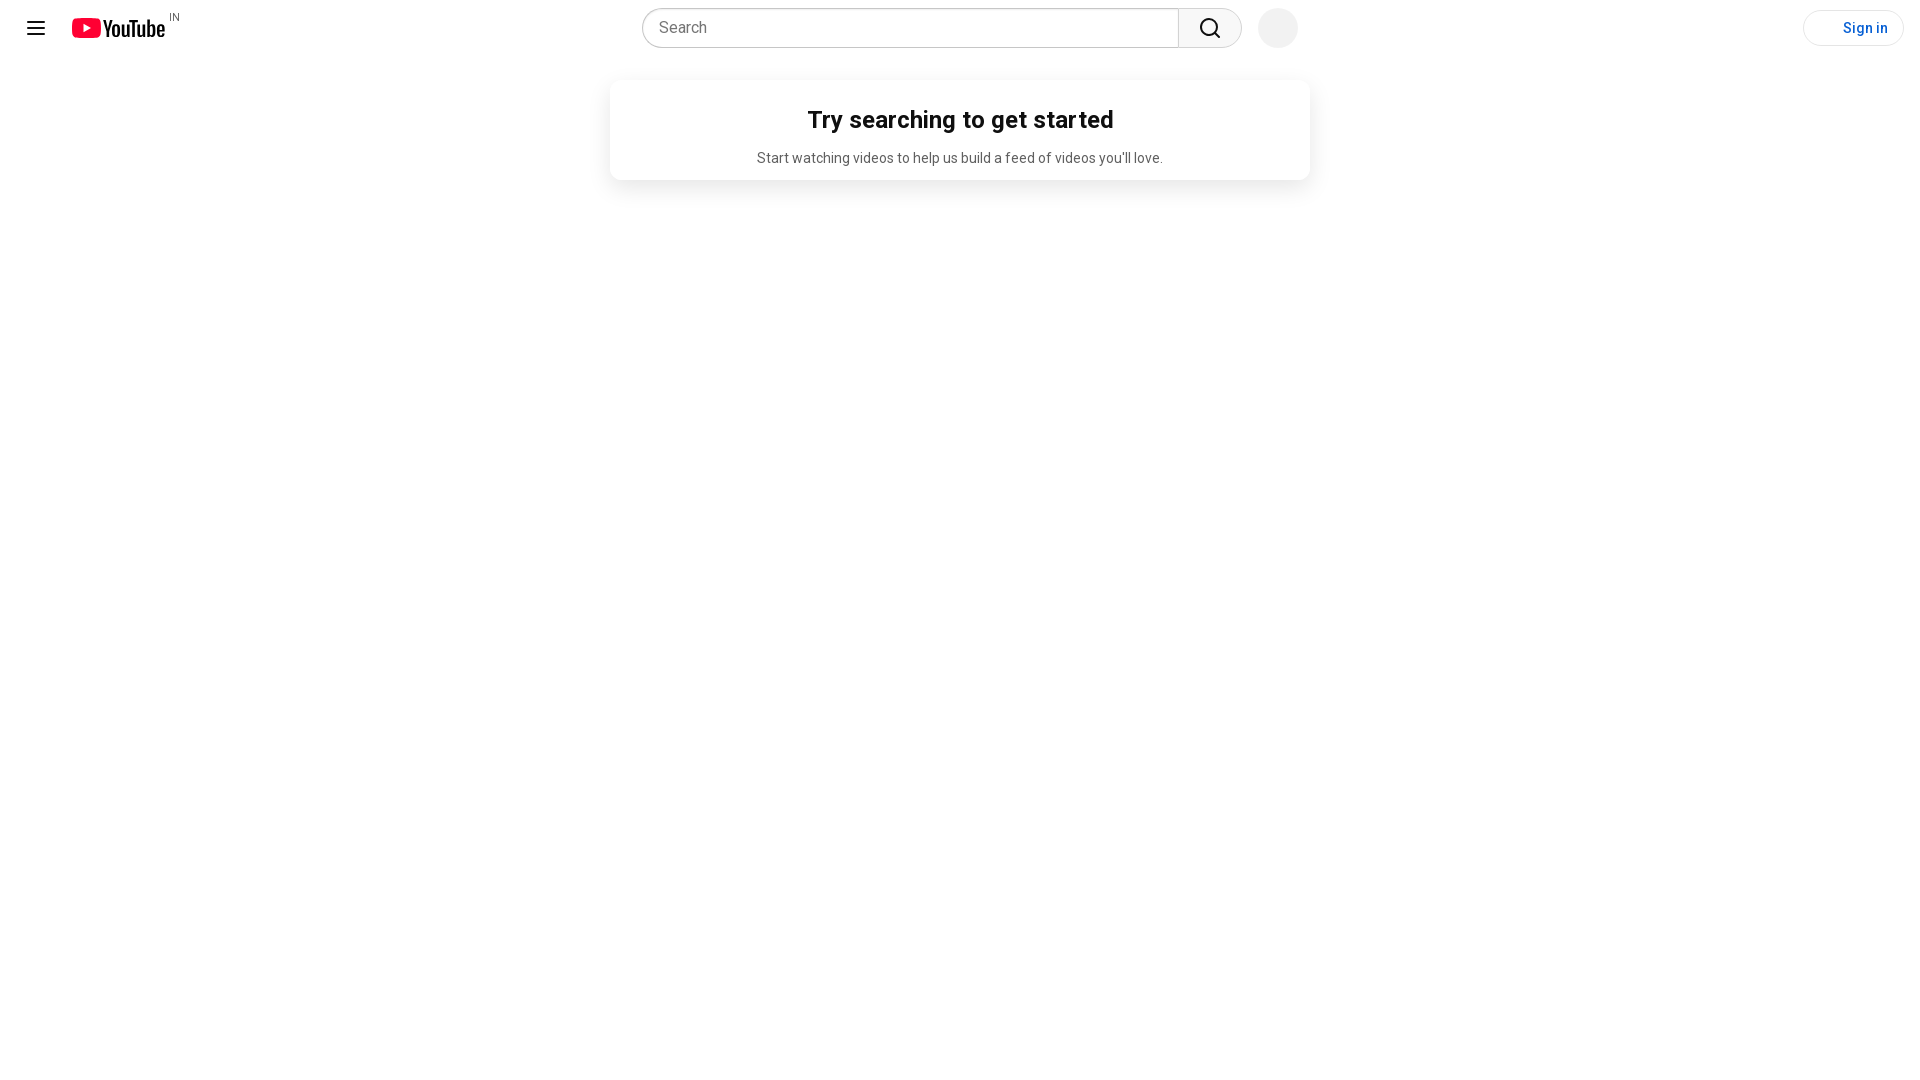

Retrieved page title: YouTube
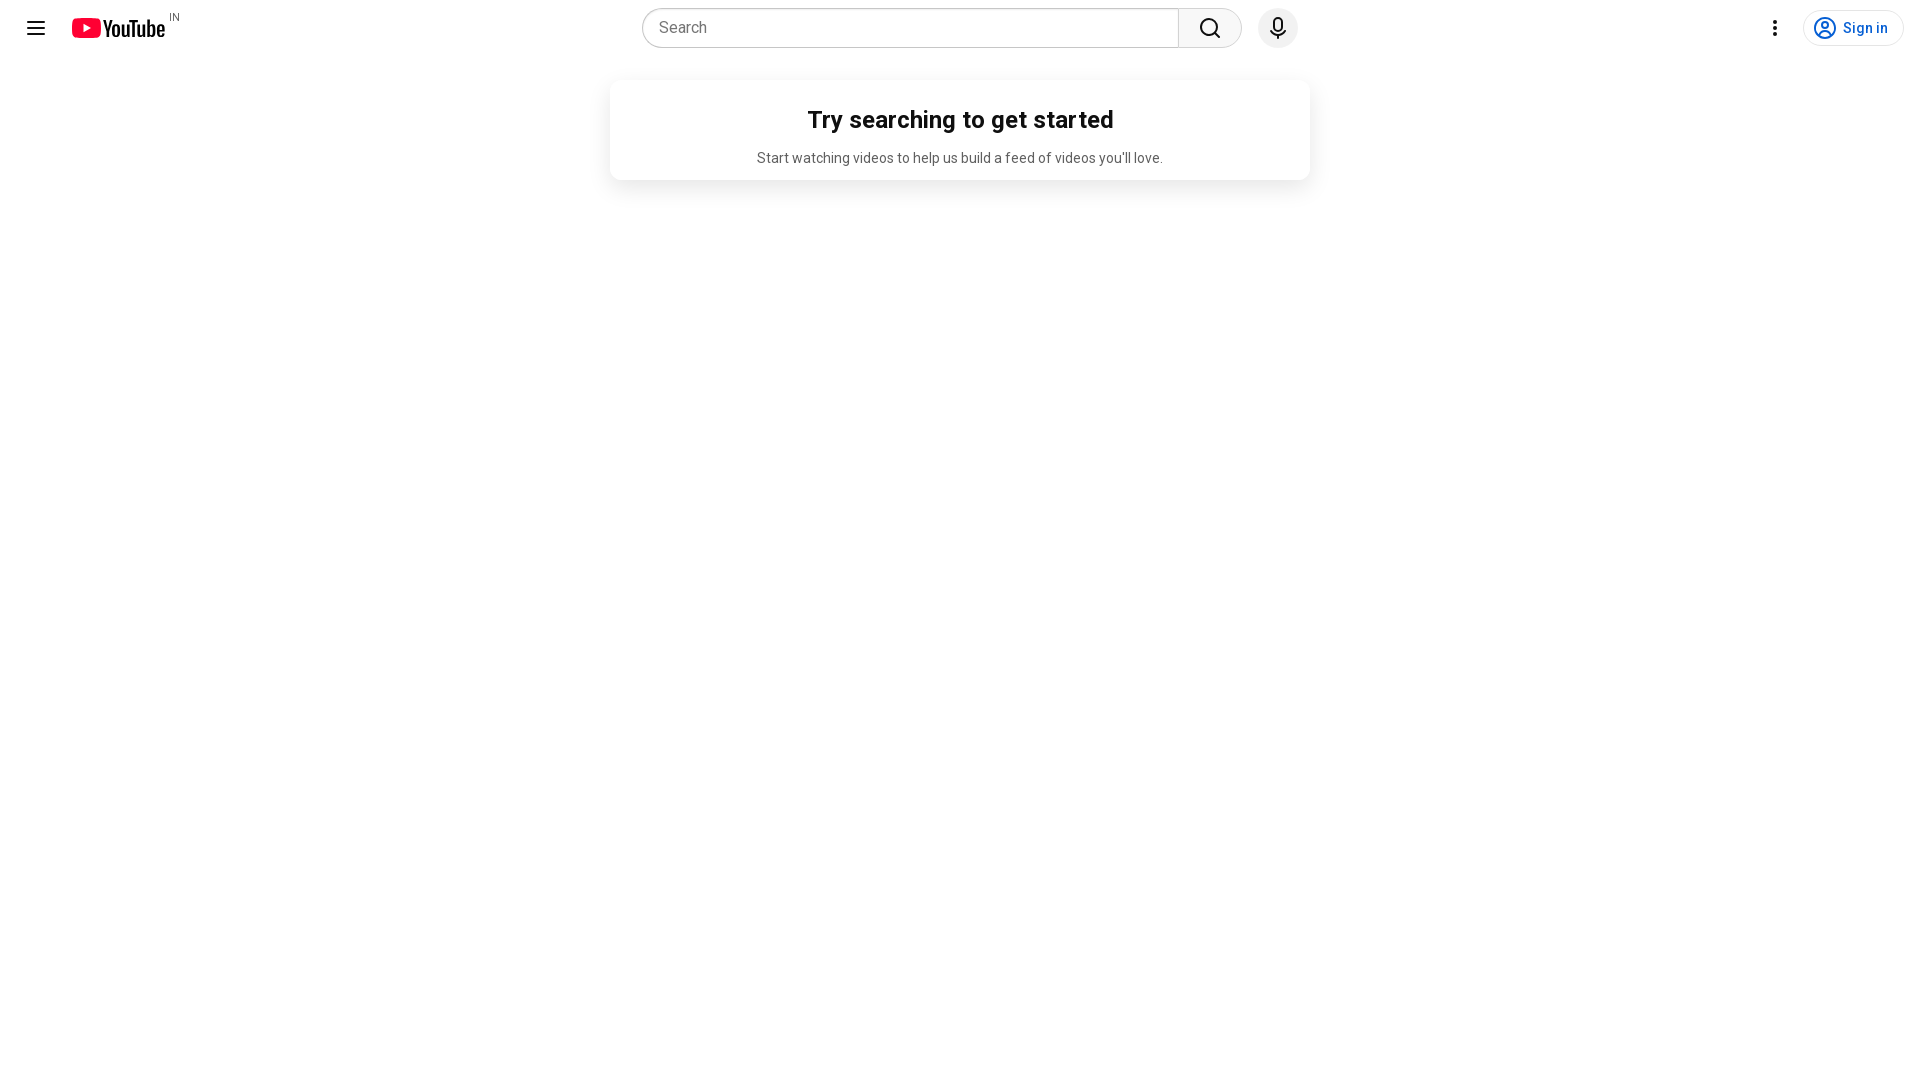

Page fully loaded (domcontentloaded state reached)
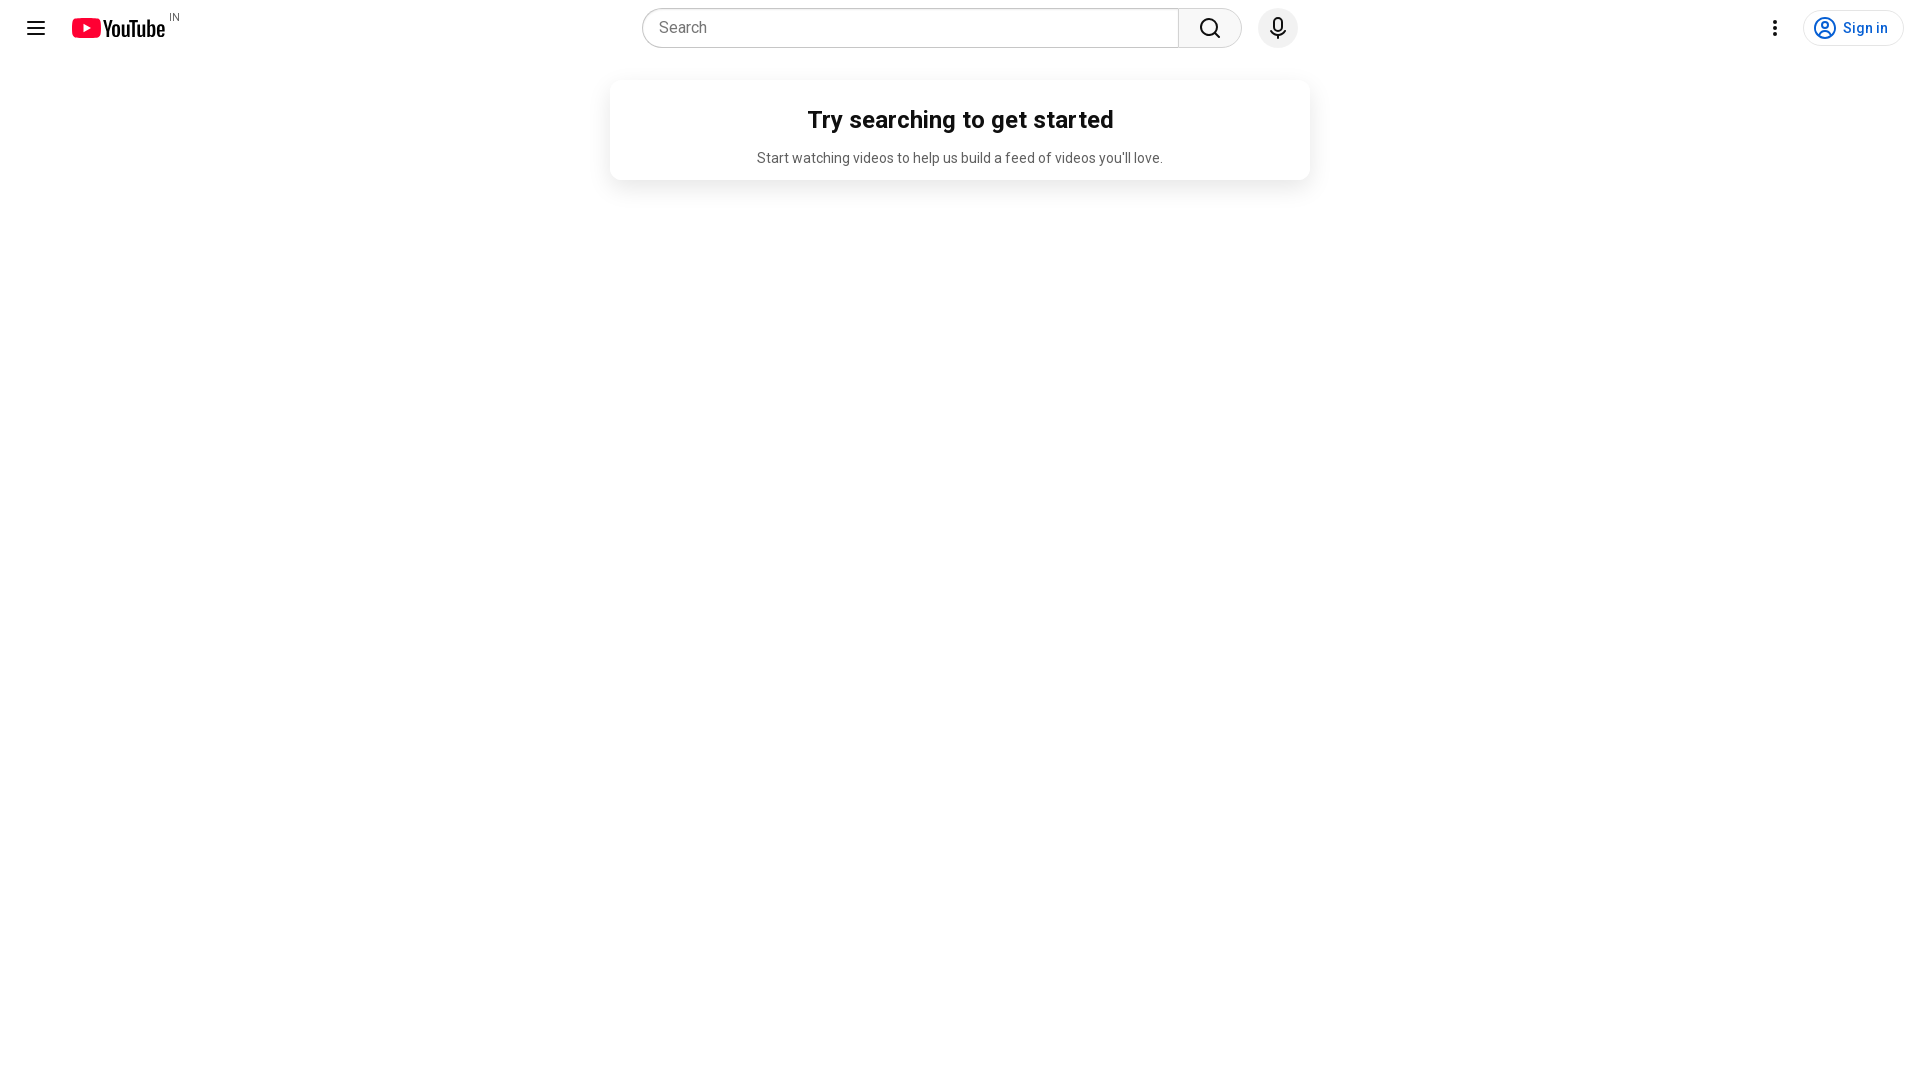

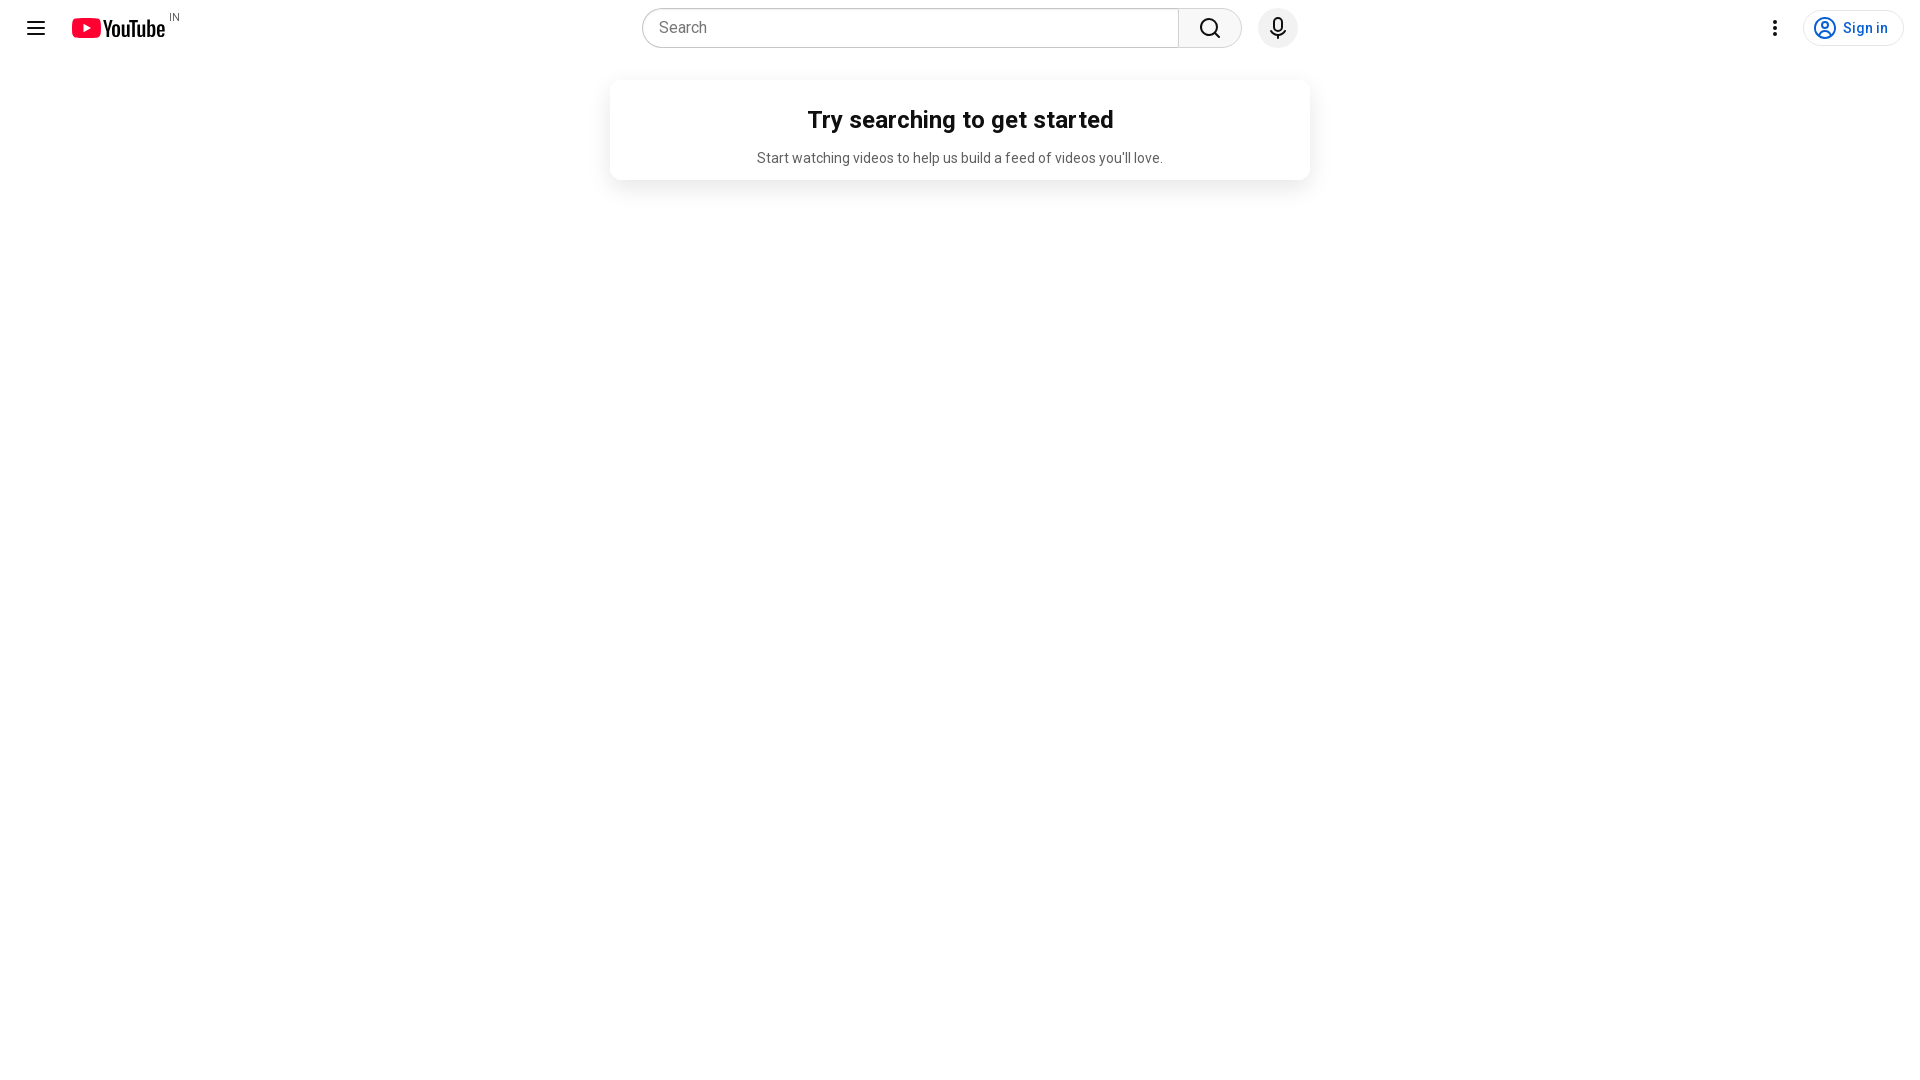